Tests file download functionality by clicking on a file link and verifying the download initiates

Starting URL: https://the-internet.herokuapp.com/download

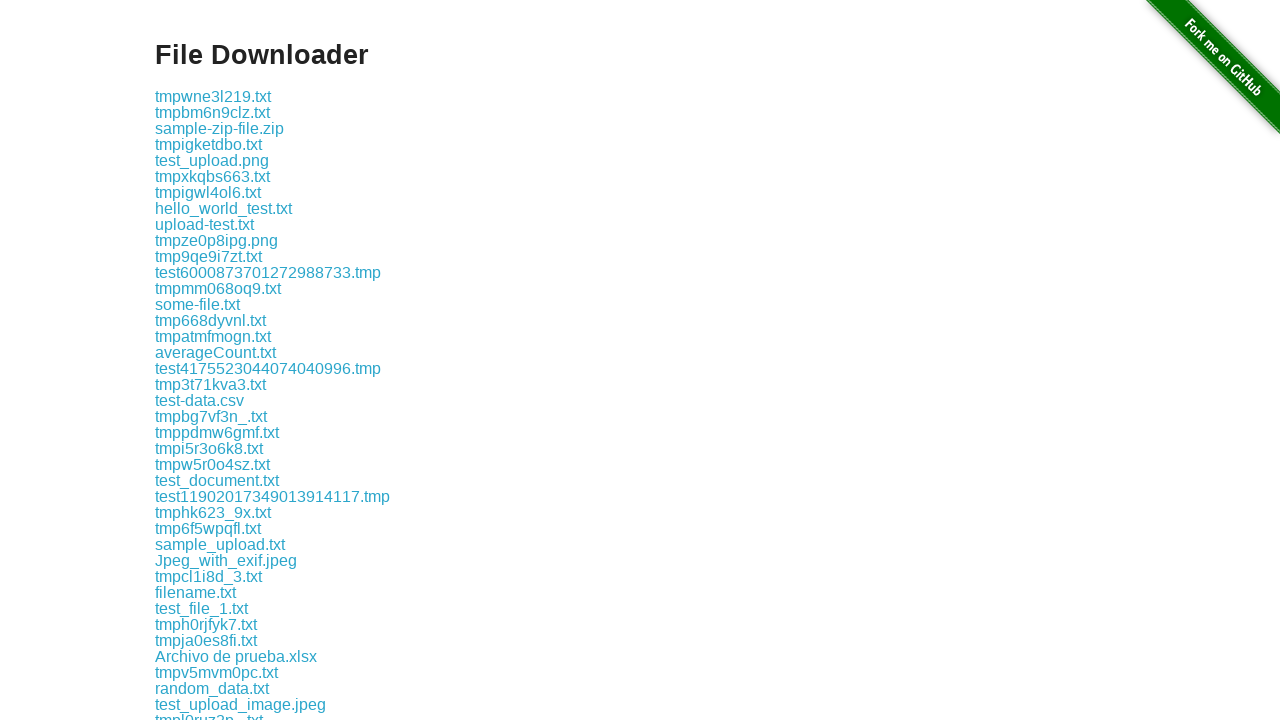

Clicked on file link to initiate download at (212, 160) on a[href*='.png']
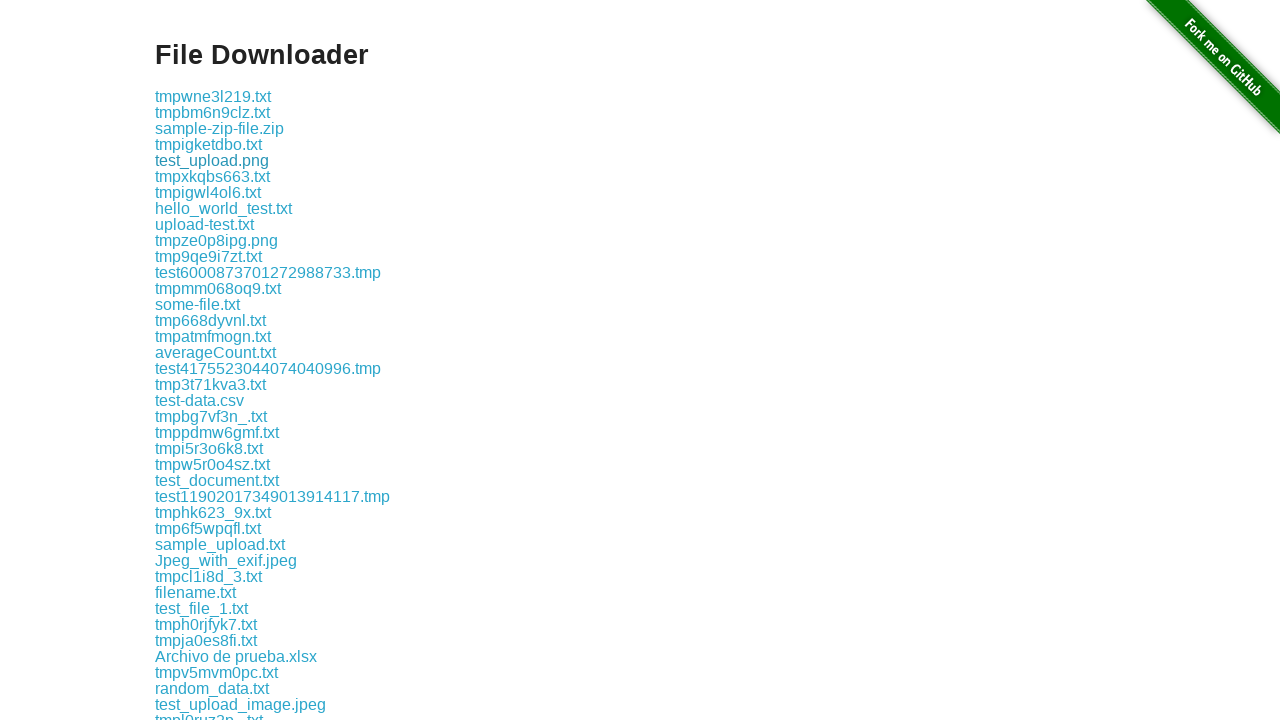

Waited for download to start
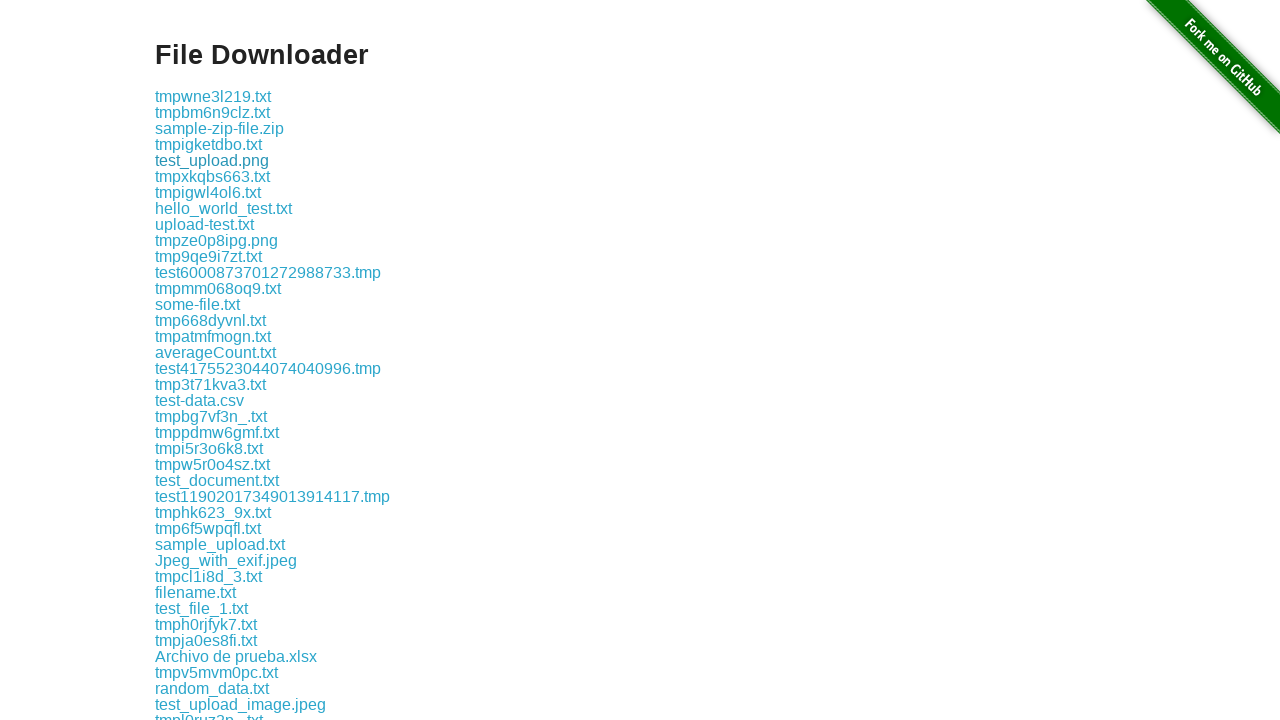

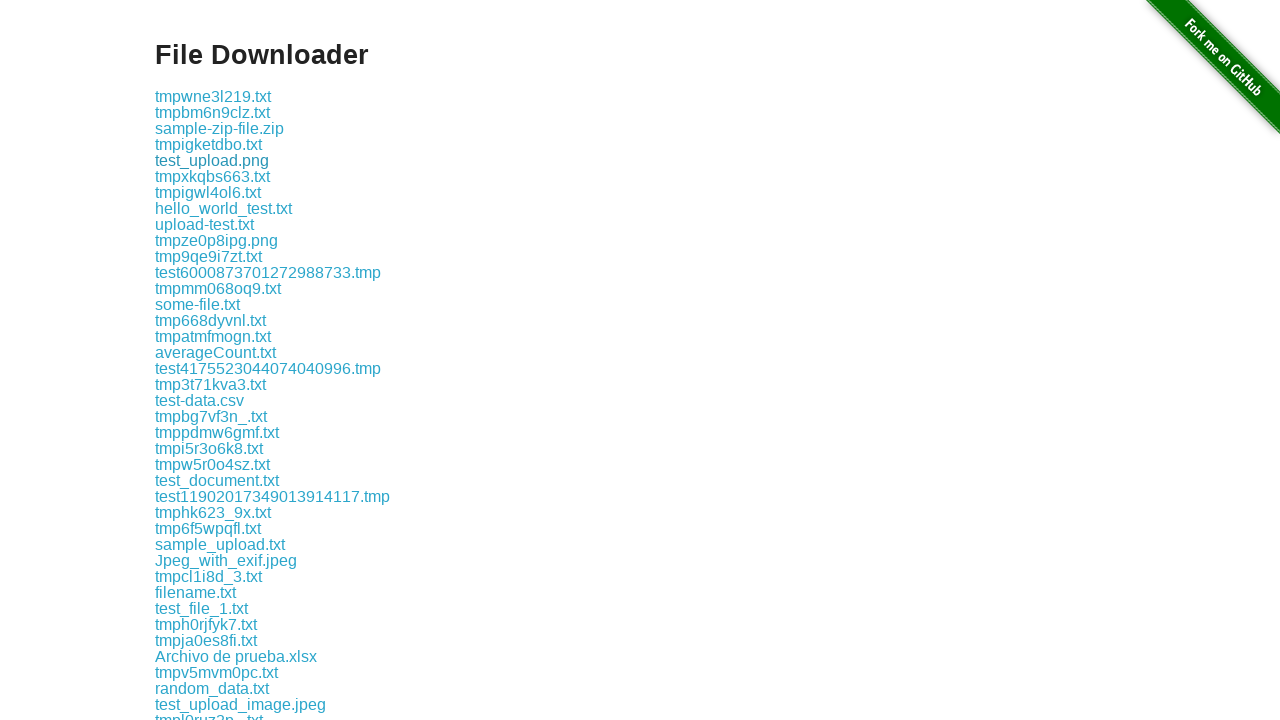